Generates a temporary email address by selecting a domain from dropdown and retrieving the generated email

Starting URL: https://www.guerrillamail.com/inbox

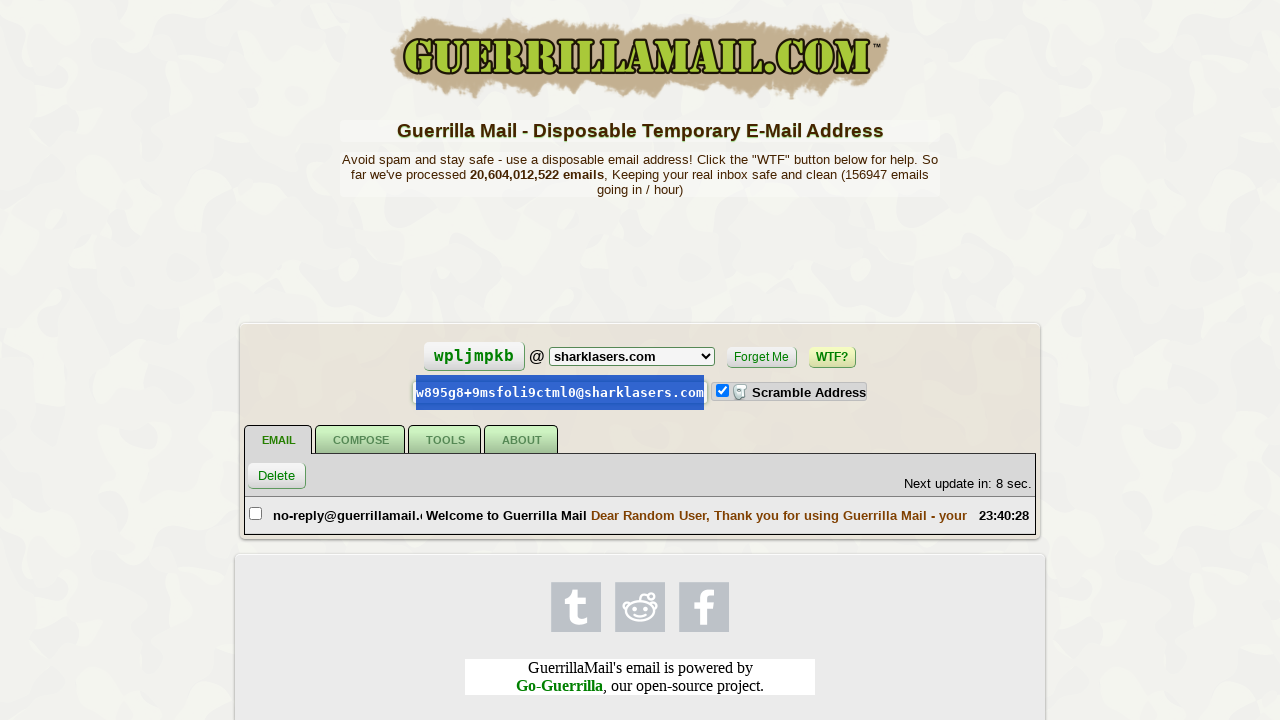

Selected domain 'spam4.me' from dropdown on #gm-host-select
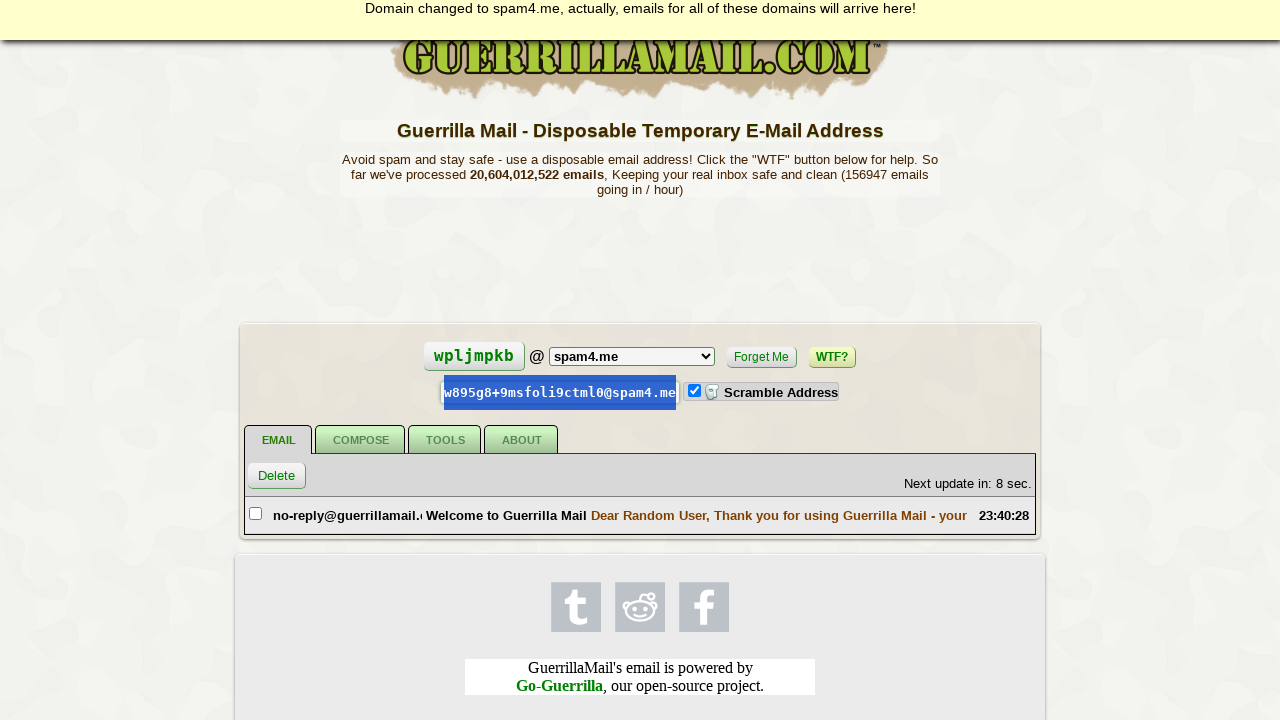

Retrieved generated email address from email widget
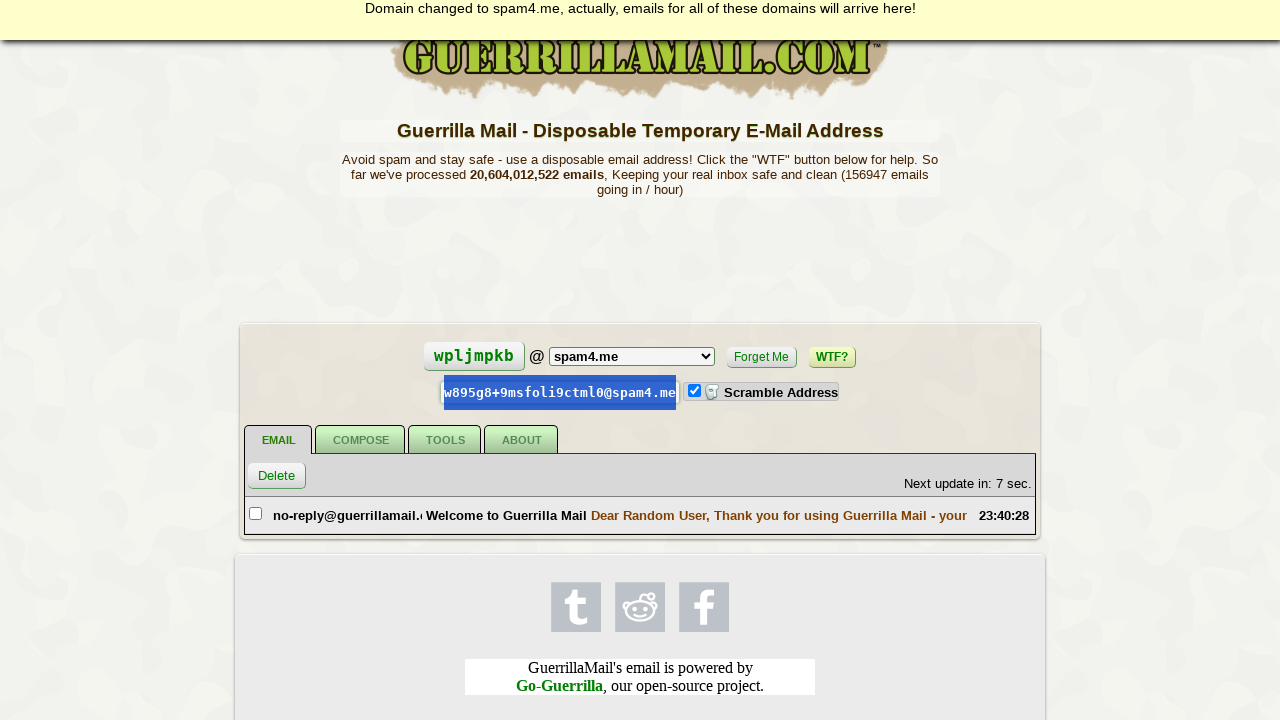

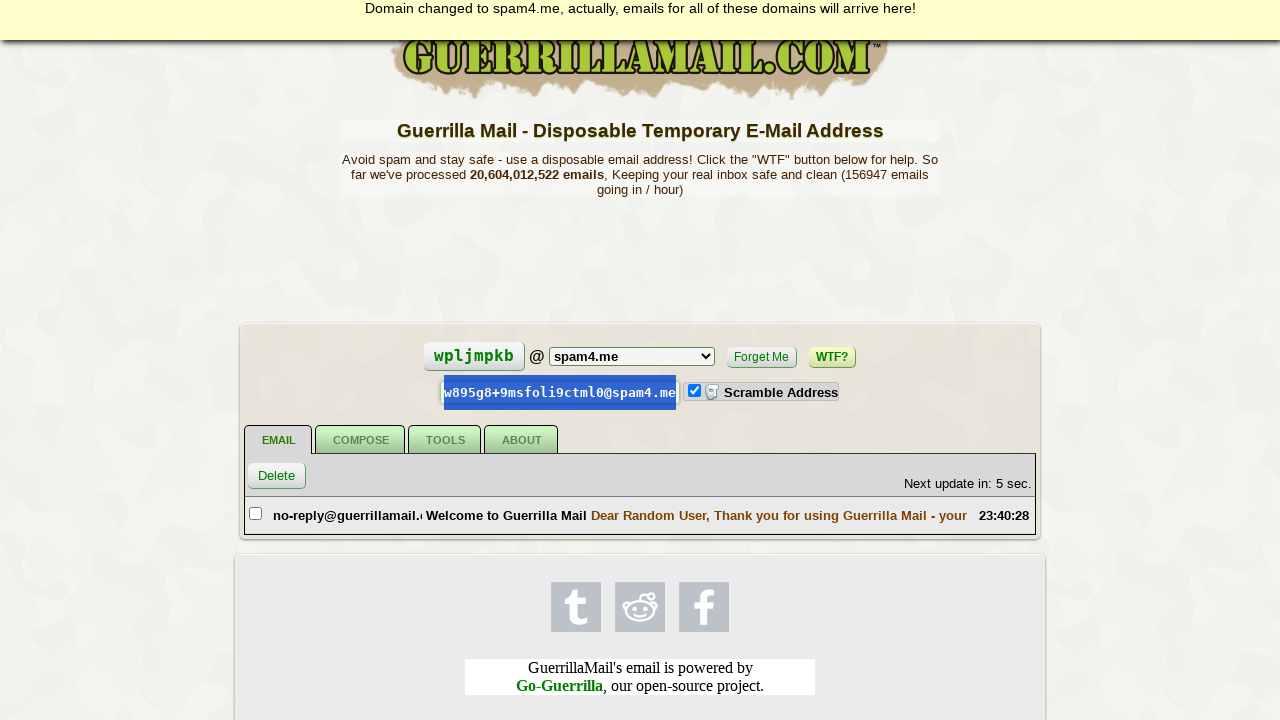